Navigates to OrangeHRM demo login page and clicks on the "OrangeHRM, Inc" link (likely a footer link to the company website)

Starting URL: https://opensource-demo.orangehrmlive.com/web/index.php/auth/login

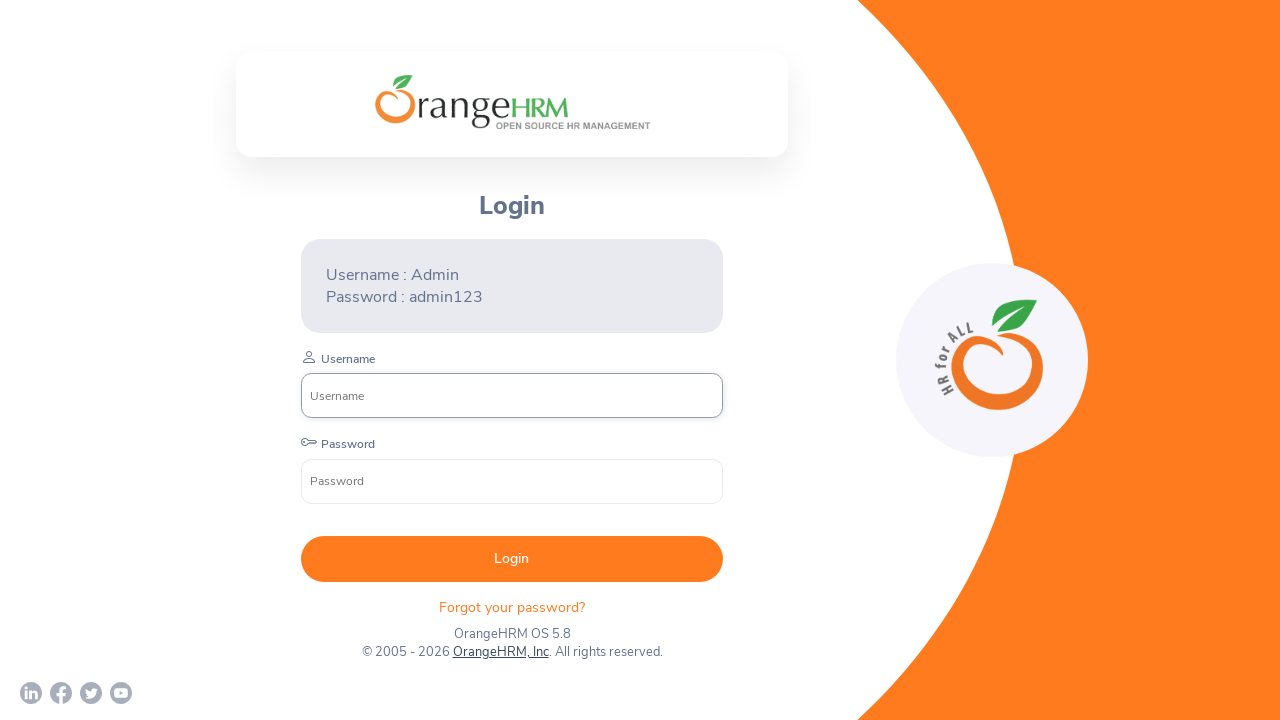

Waited for page to load (networkidle)
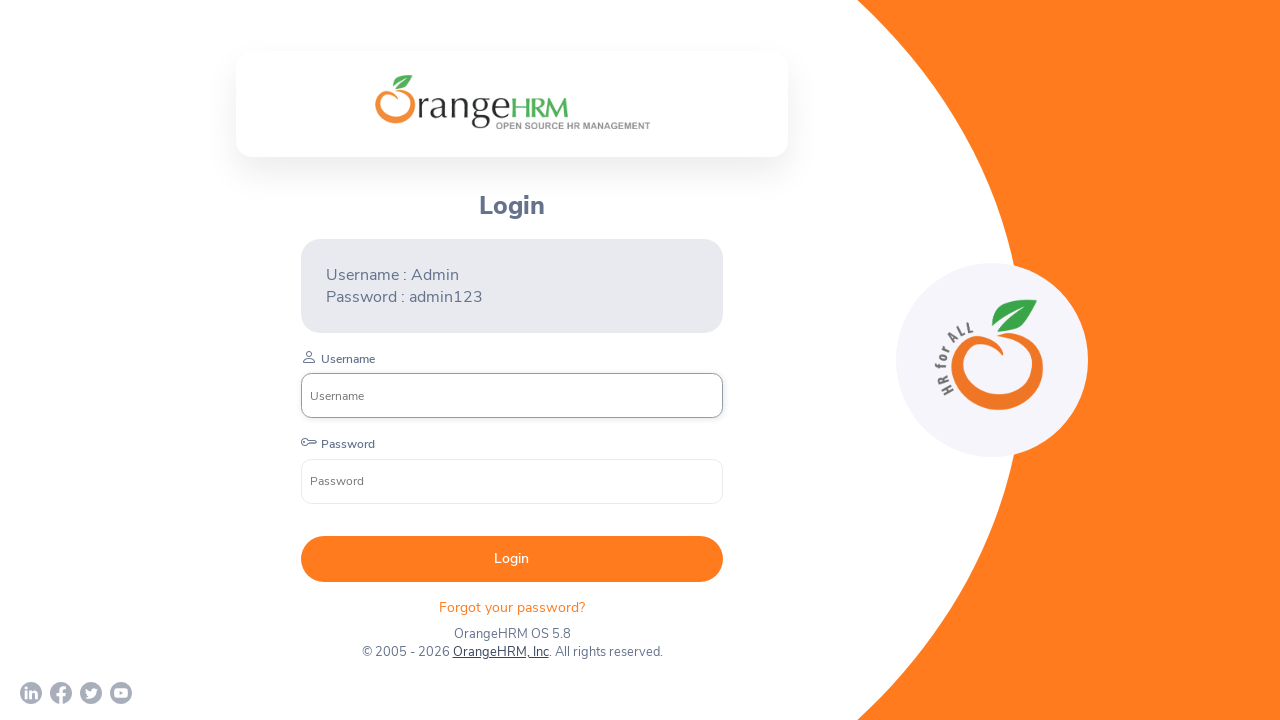

Clicked on the 'OrangeHRM, Inc' link at (500, 652) on xpath=//a[normalize-space()='OrangeHRM, Inc']
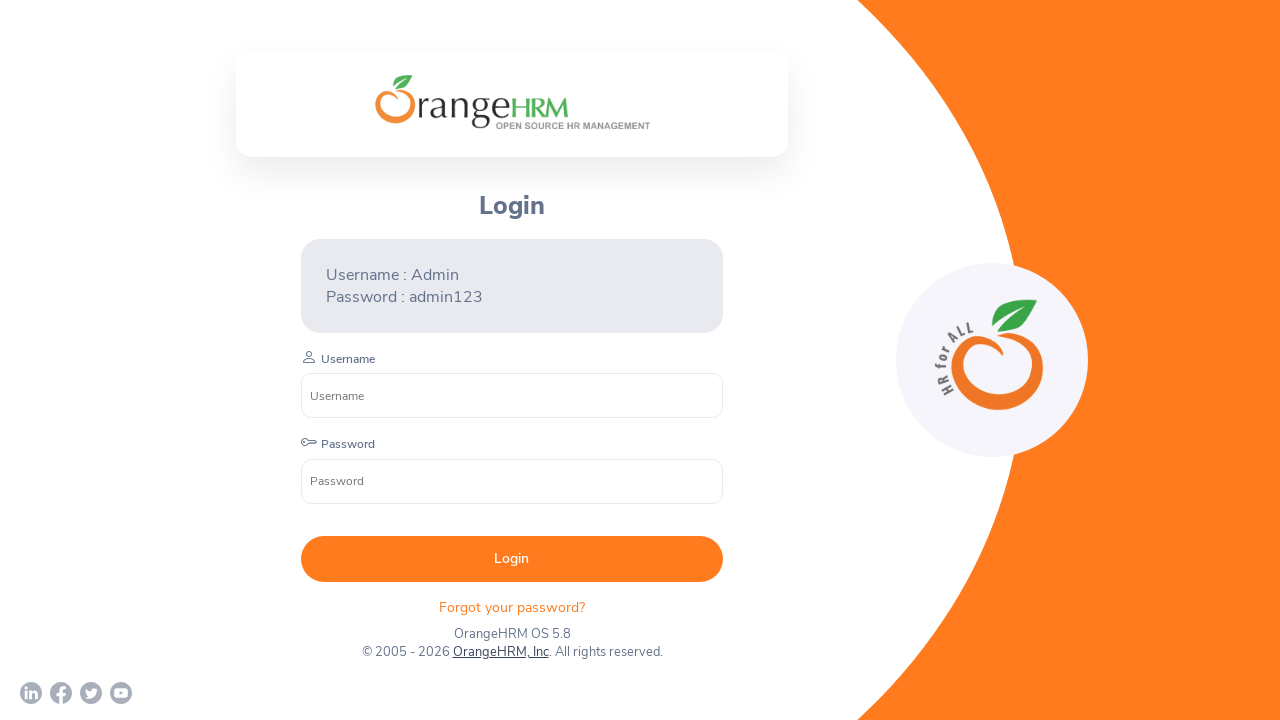

Waited 2 seconds for navigation to complete
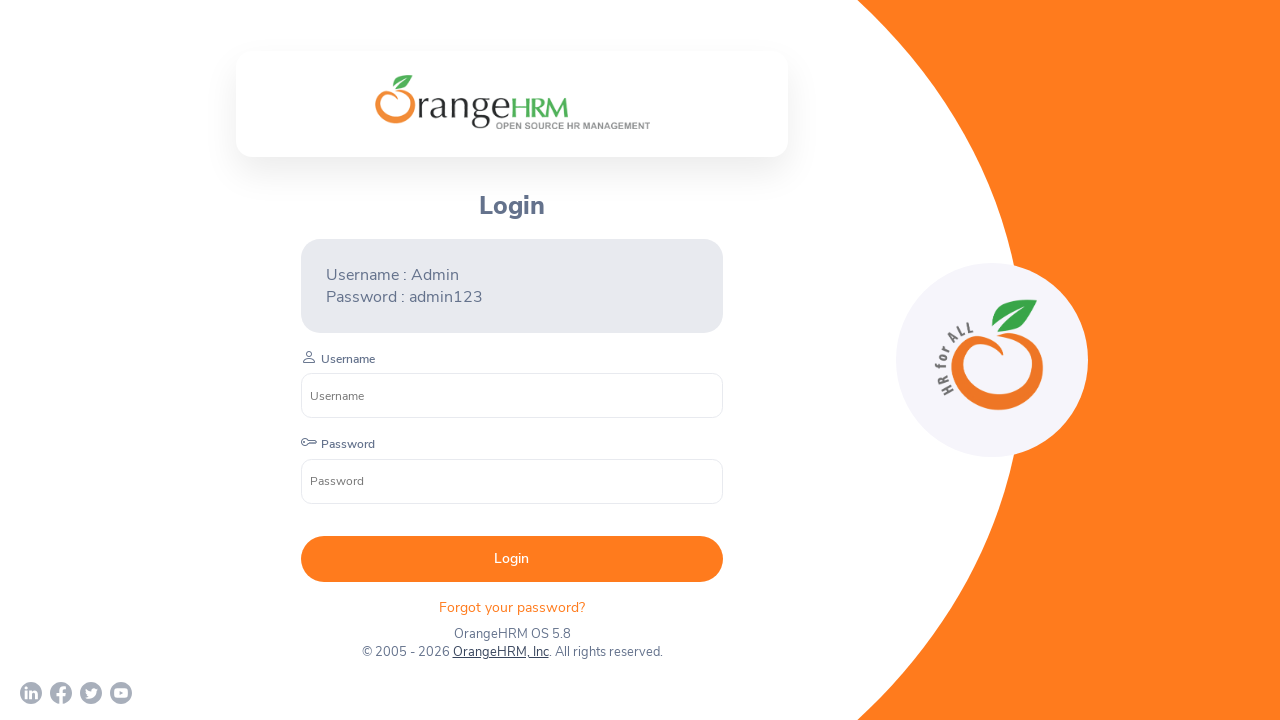

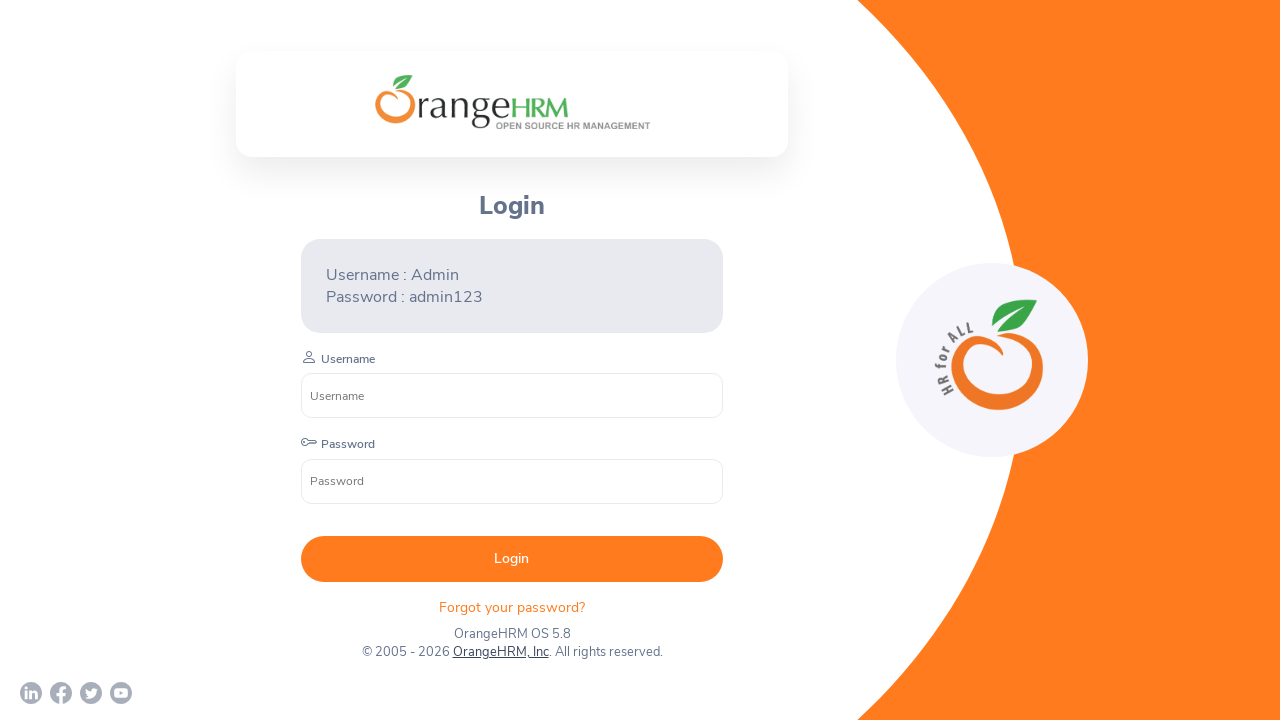